Navigates to an e-commerce site and adds specific products (Cucumber and Brocolli) to the cart by finding them in the product list and clicking their respective "ADD TO CART" buttons

Starting URL: https://rahulshettyacademy.com/seleniumPractise/

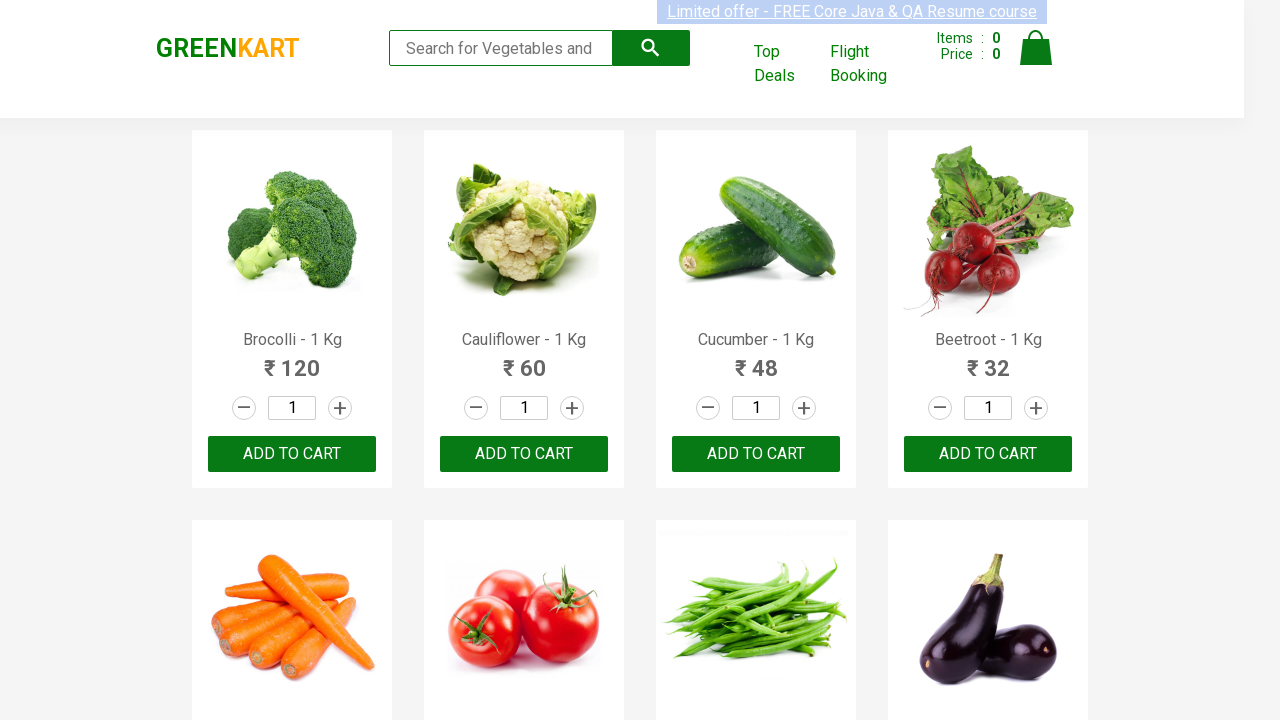

Navigated to e-commerce site
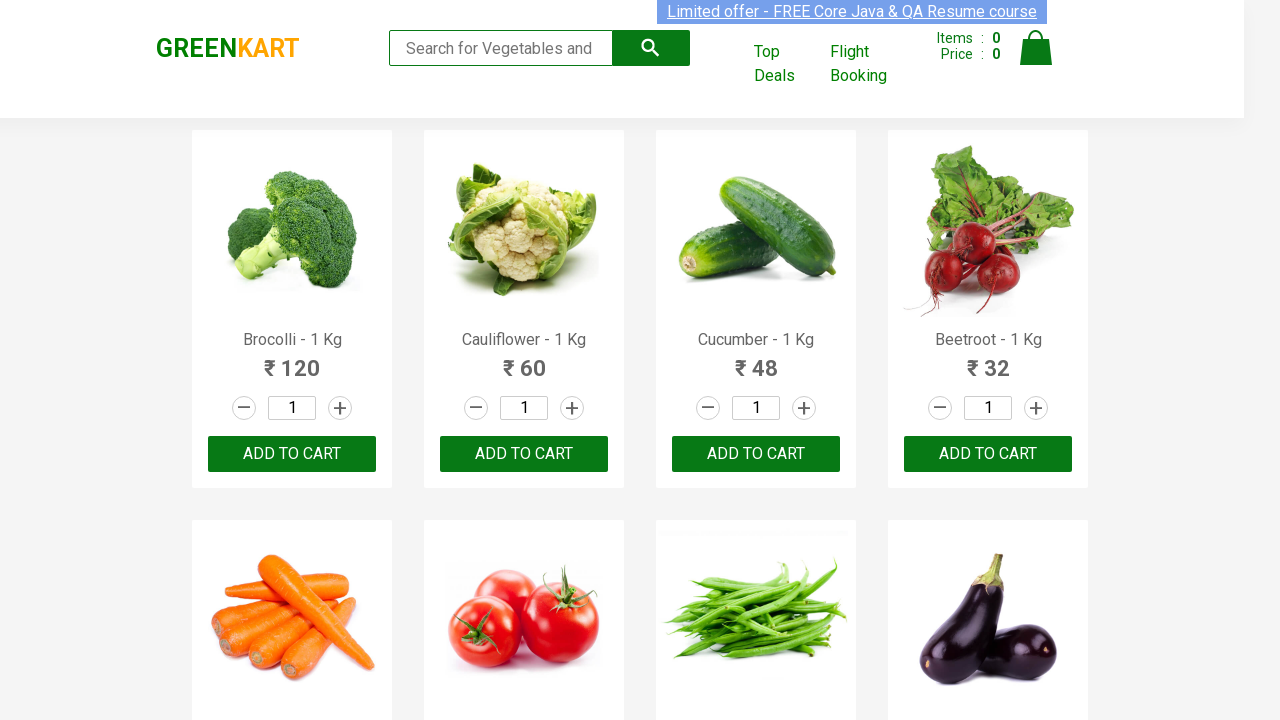

Retrieved all product names from the page
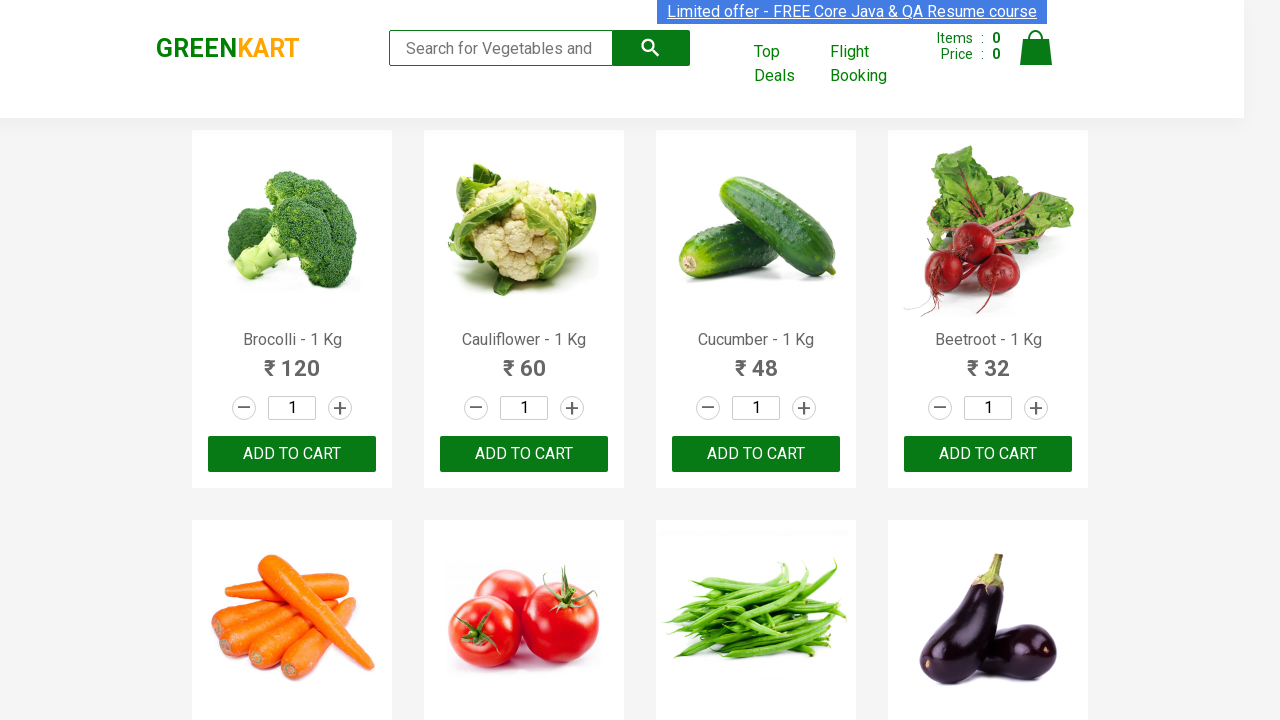

Clicked 'ADD TO CART' button for Brocolli at (292, 454) on xpath=//button[text()='ADD TO CART'] >> nth=0
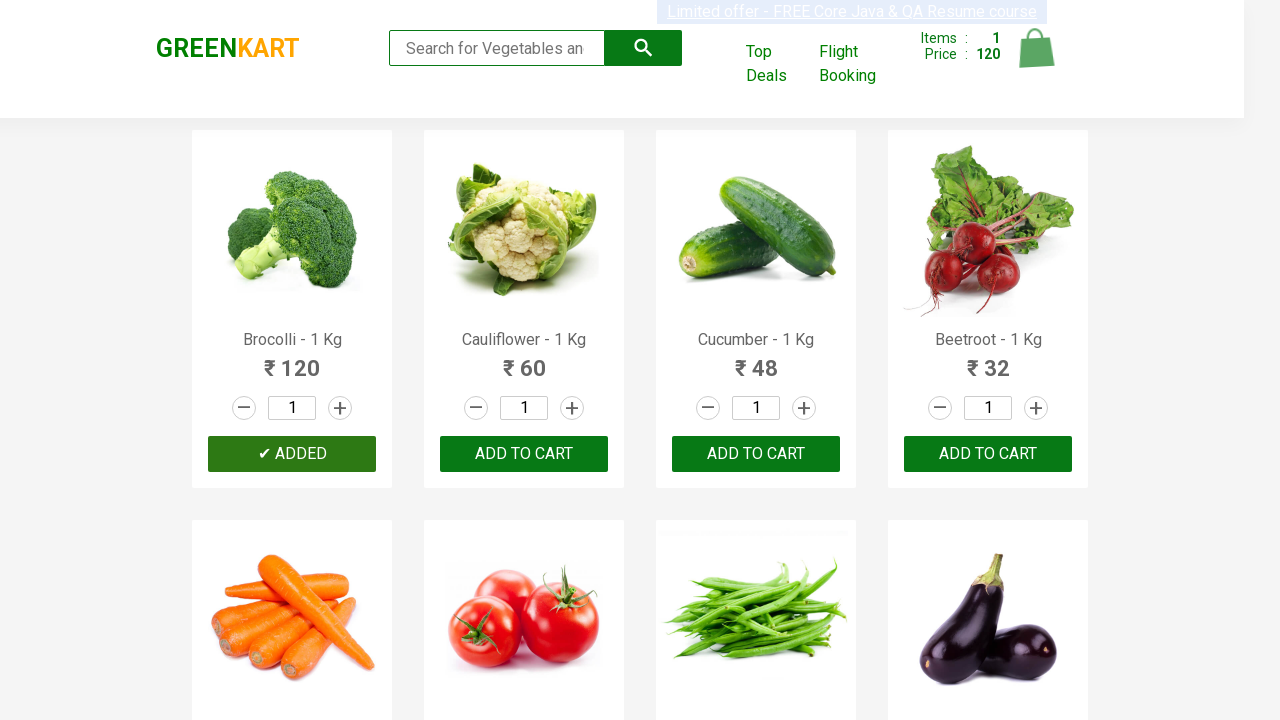

Waited for cart update after adding Brocolli
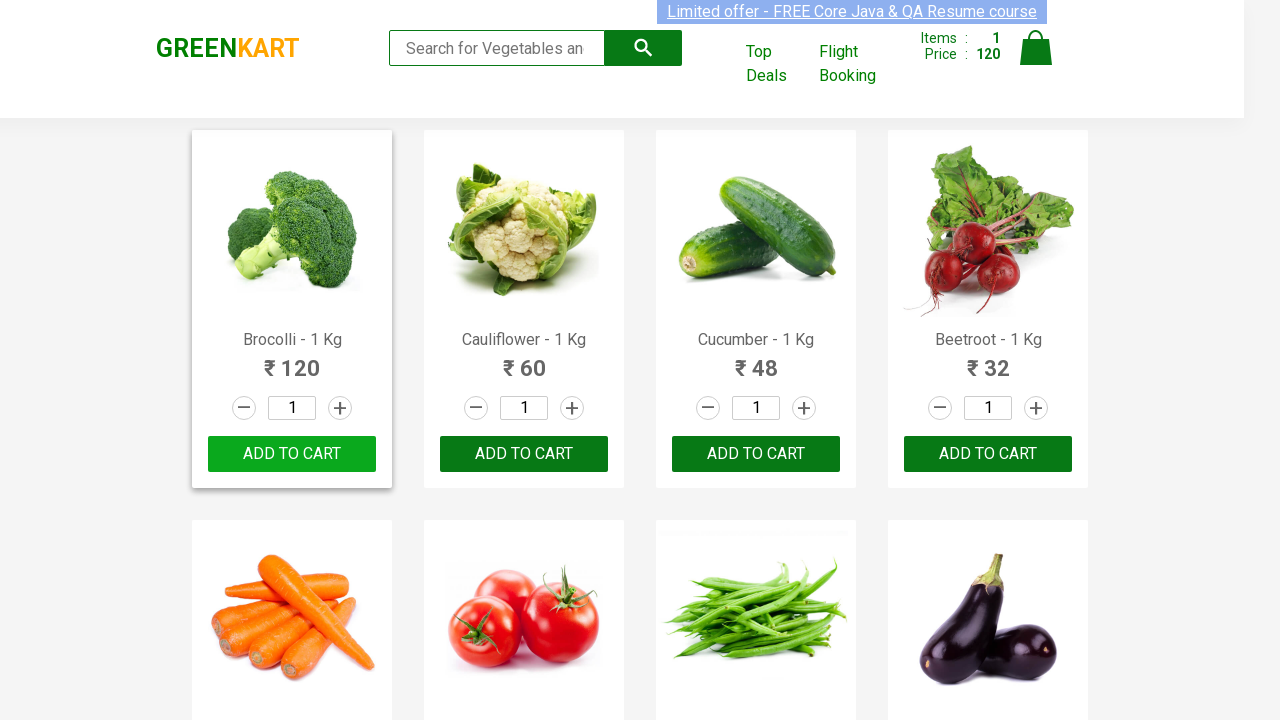

Clicked 'ADD TO CART' button for Cucumber at (756, 454) on xpath=//button[text()='ADD TO CART'] >> nth=2
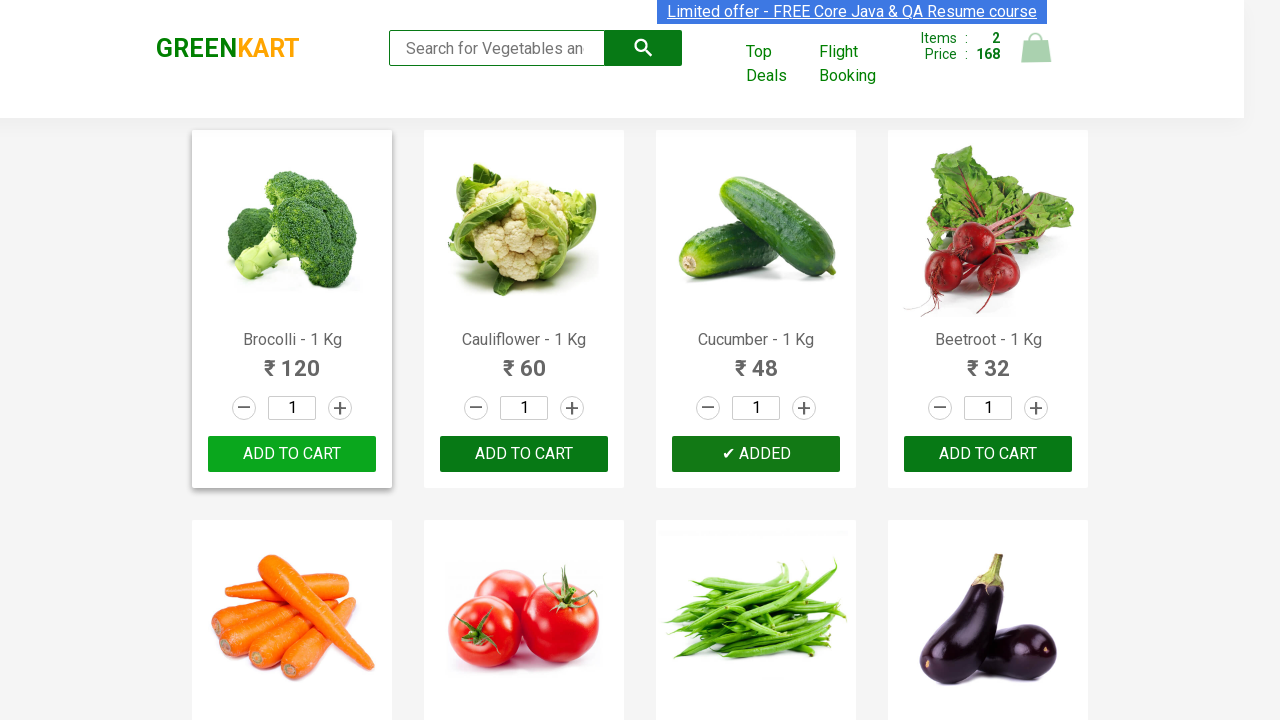

Waited for cart update after adding Cucumber
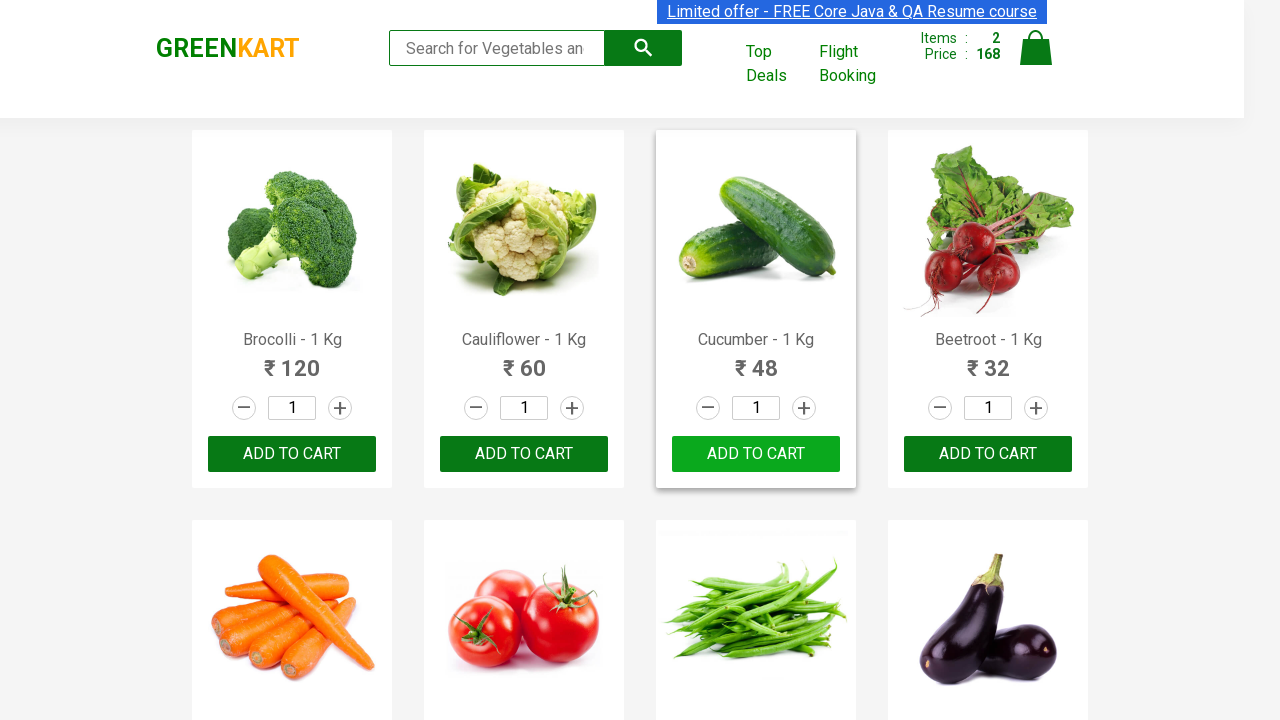

Successfully added all 2 required items to cart
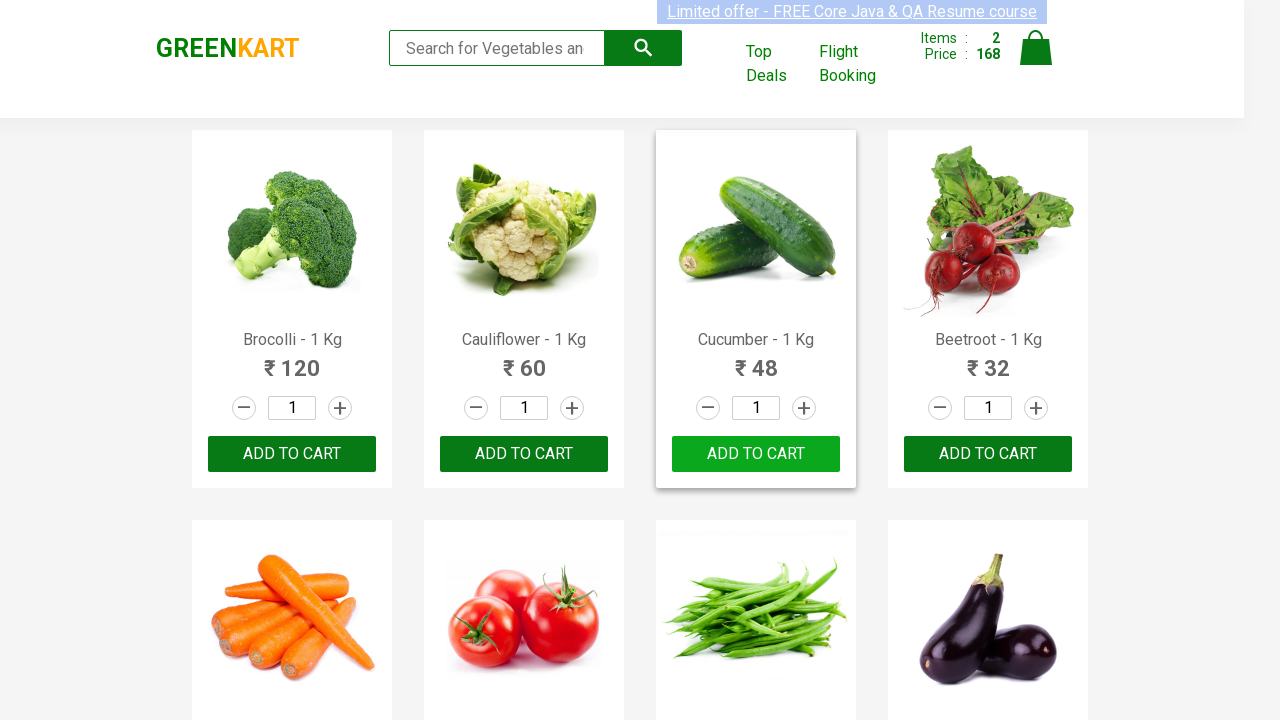

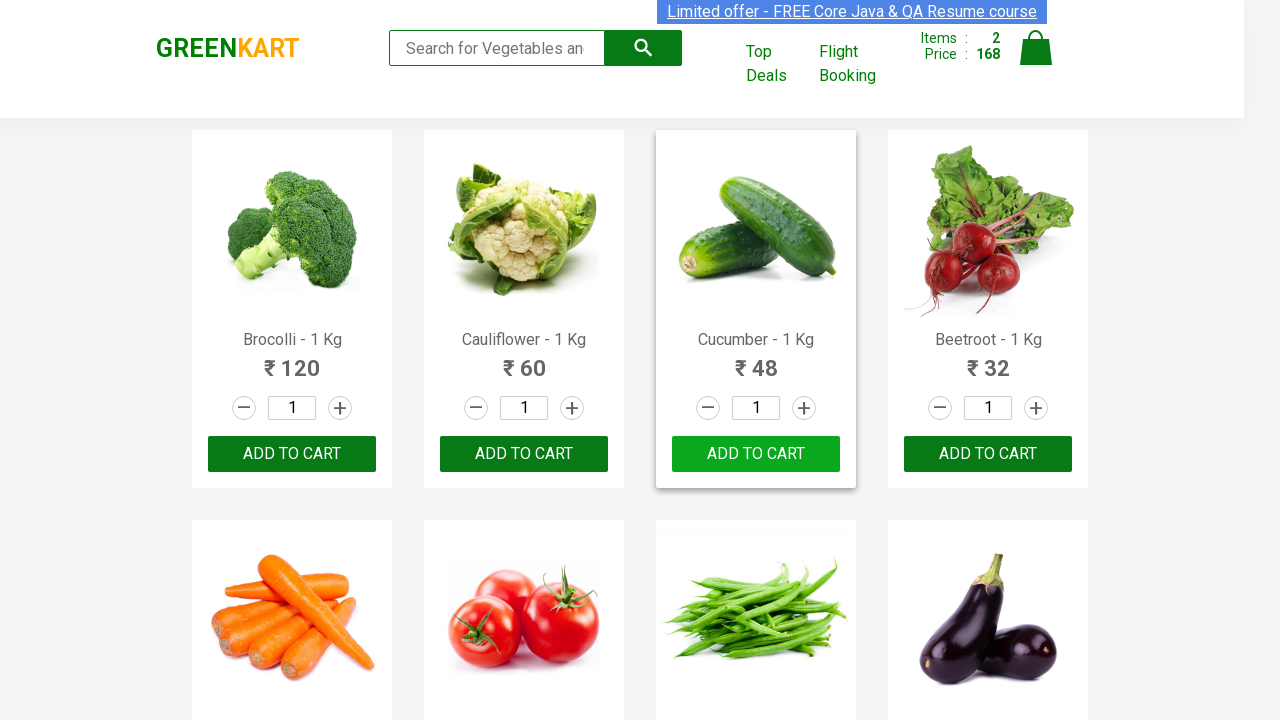